Tests JavaScript prompt dialog by clicking the JS Prompt button, dismissing the dialog without entering text, and verifying the result message displays "You entered: null"

Starting URL: https://the-internet.herokuapp.com/javascript_alerts

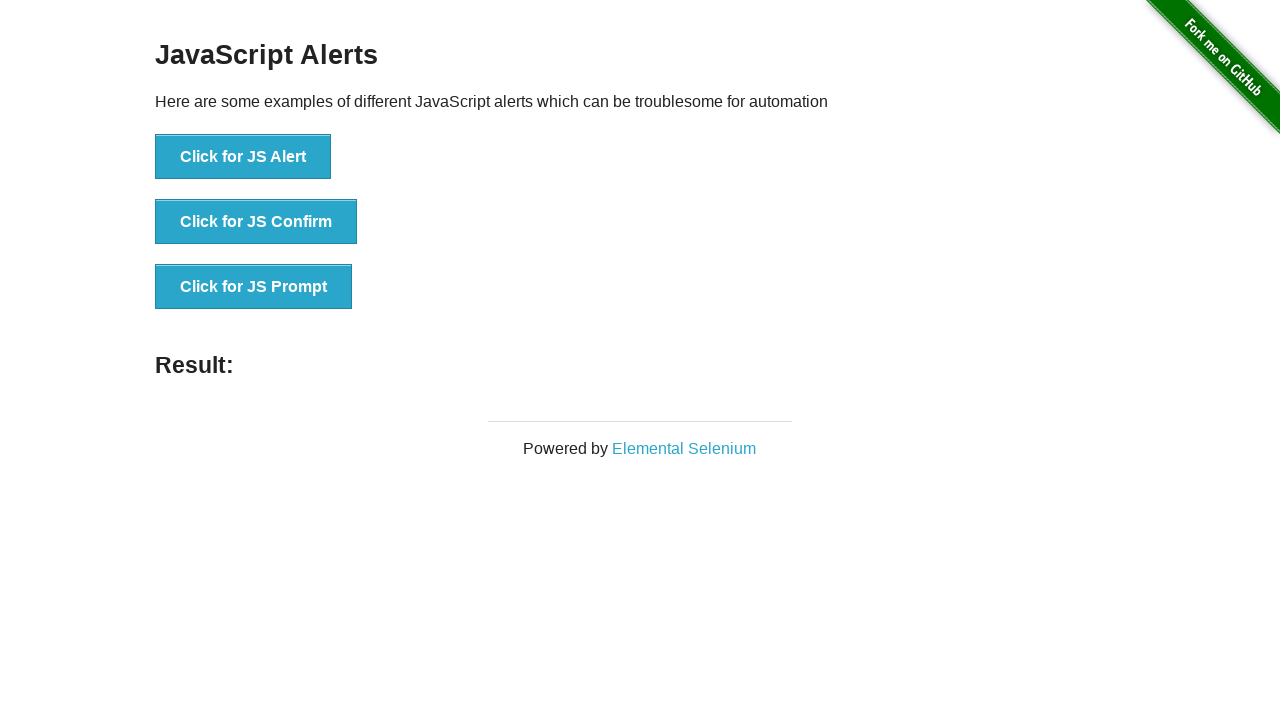

Set up dialog handler to dismiss the prompt without entering text
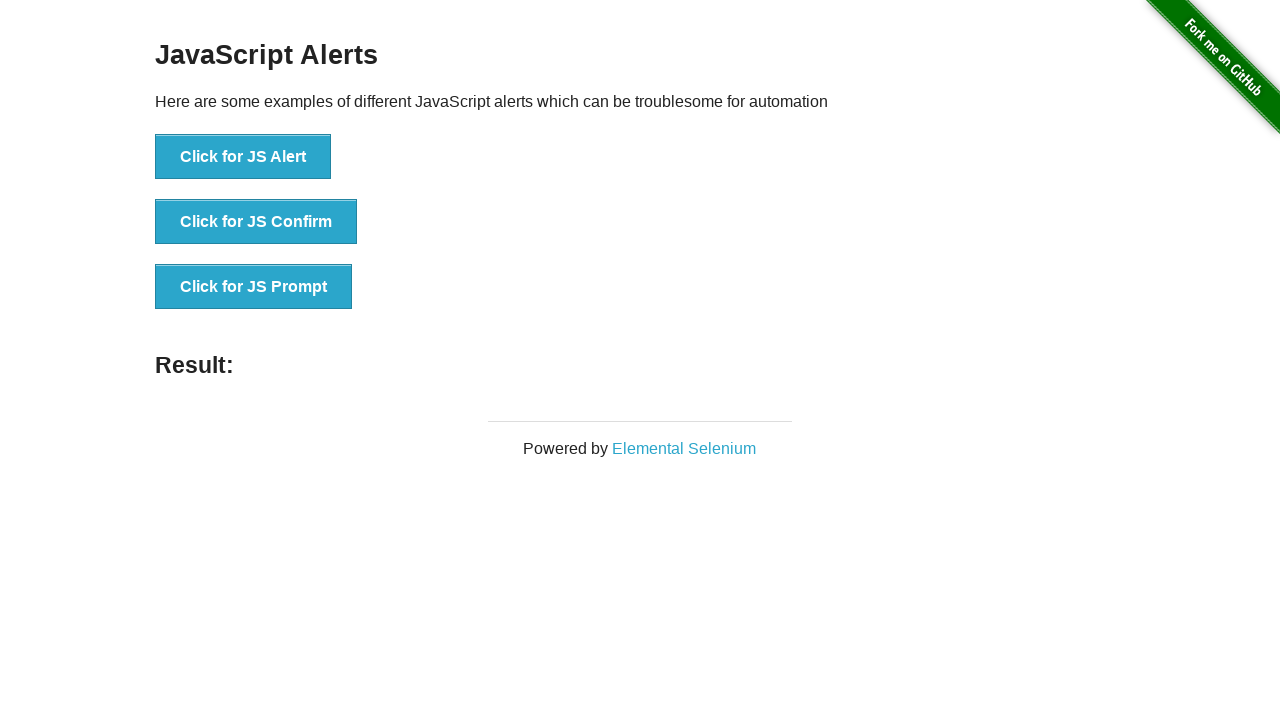

Clicked JS Prompt button to trigger the prompt dialog at (254, 287) on button[onclick*='jsPrompt']
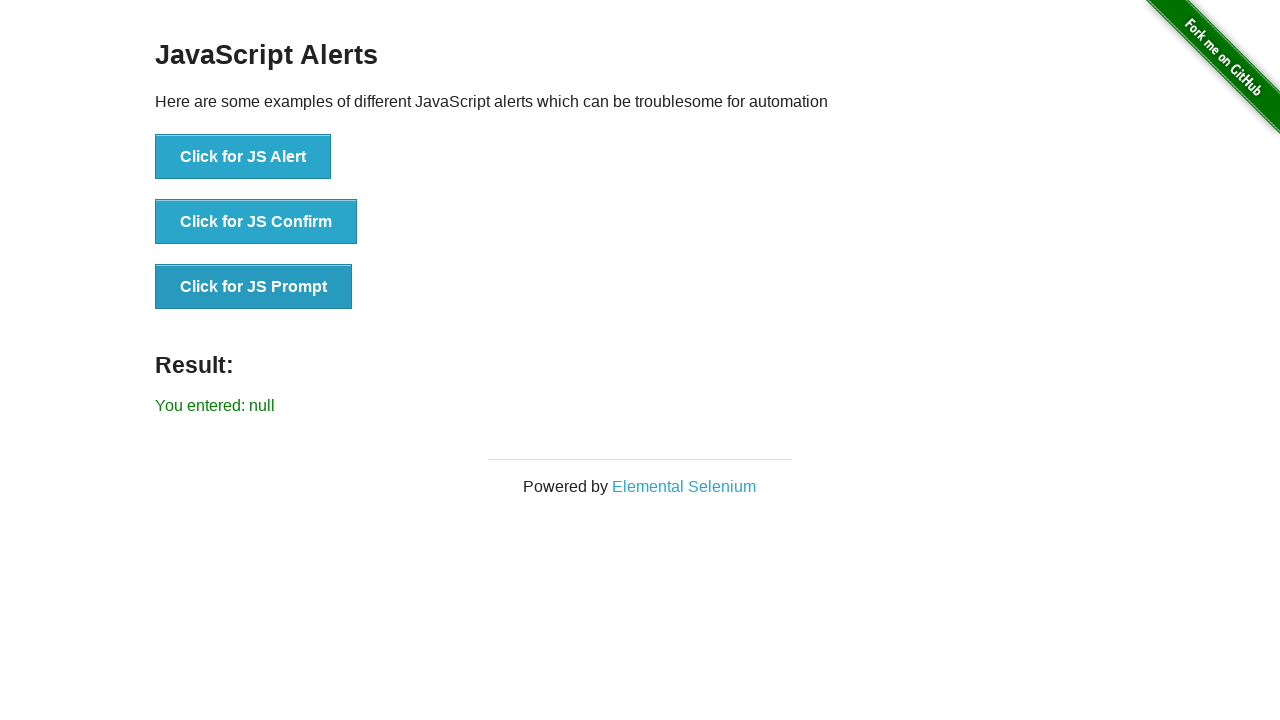

Result message element loaded, displaying 'You entered: null'
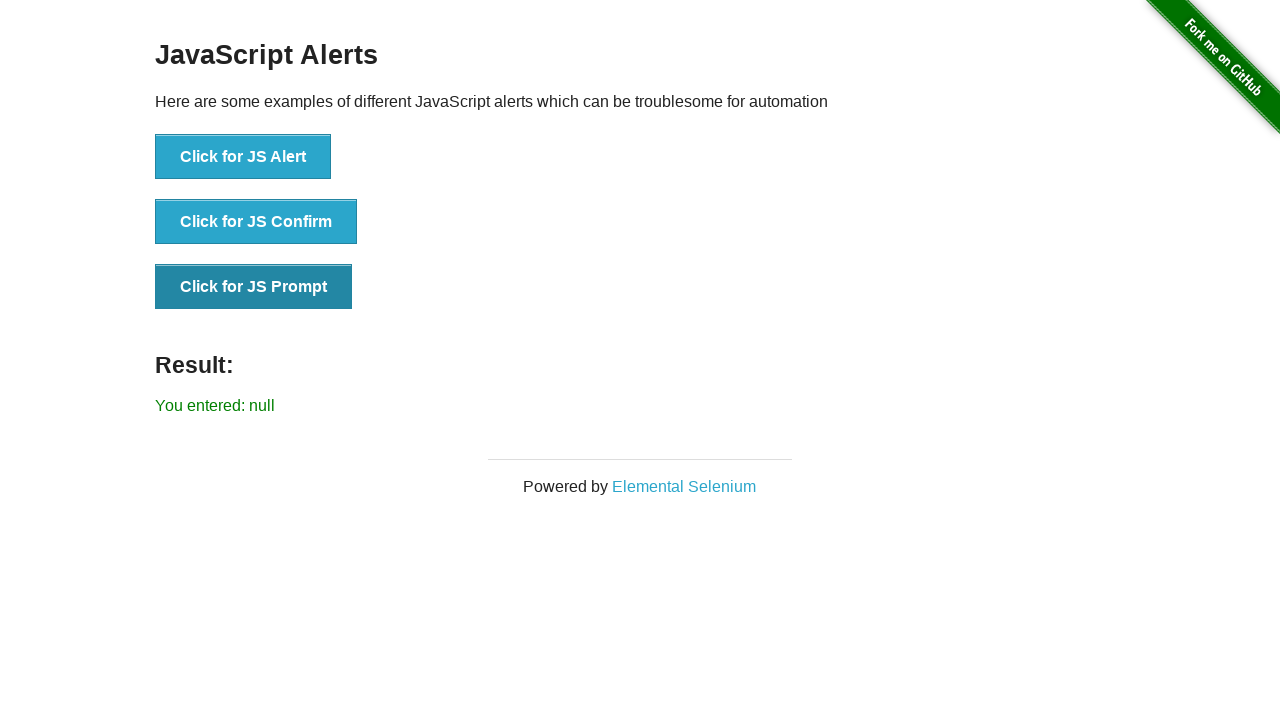

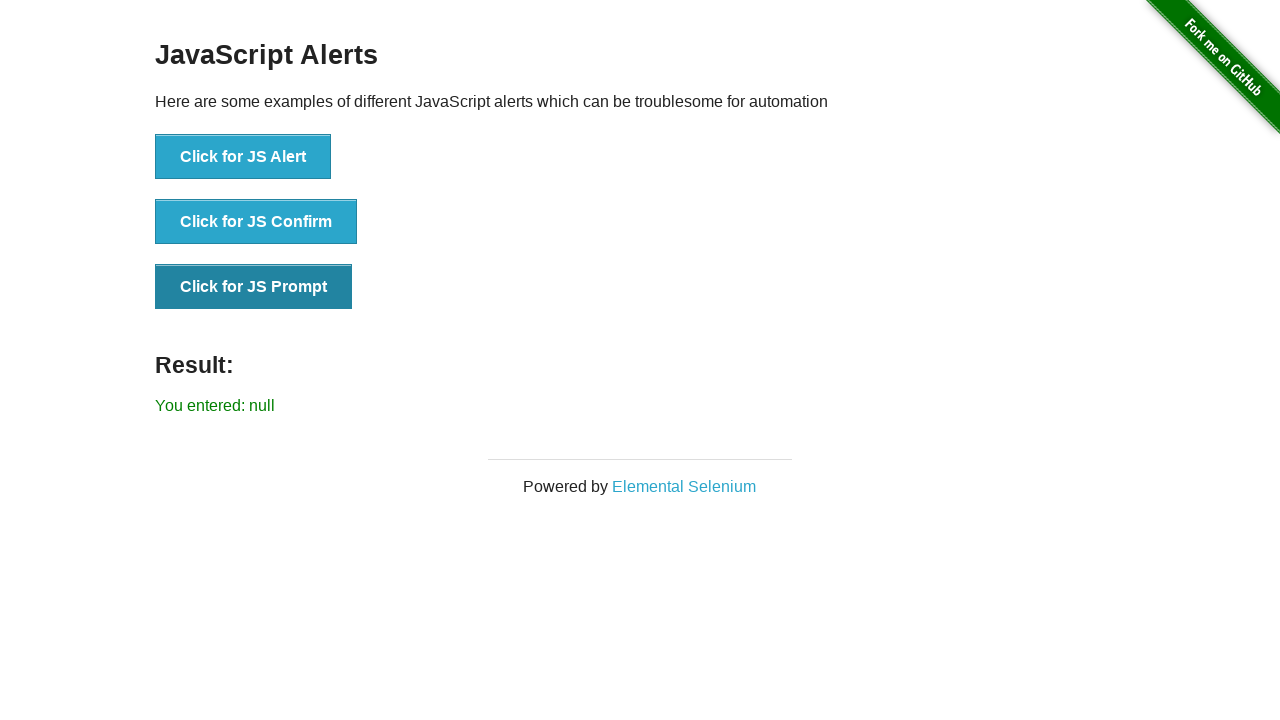